Tests JavaScript alert functionality by clicking the alert button and accepting it

Starting URL: https://the-internet.herokuapp.com/javascript_alerts

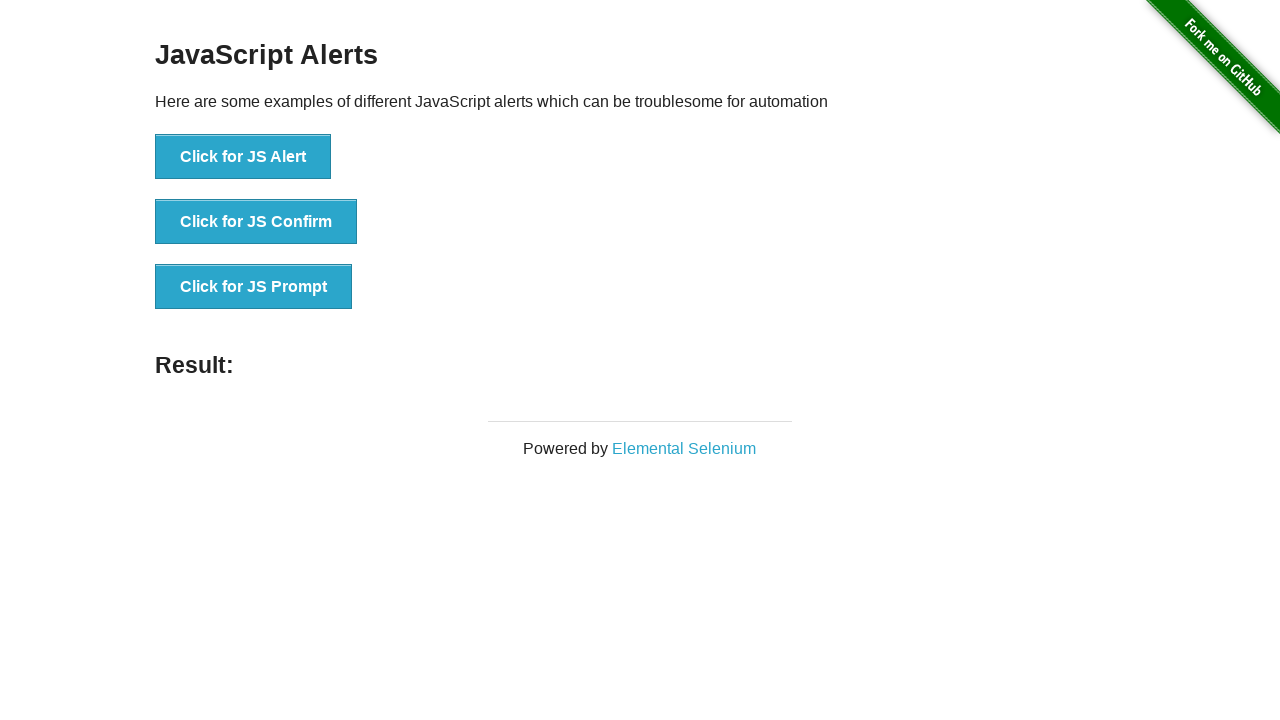

Clicked JavaScript alert button at (243, 157) on button[onclick="jsAlert()"]
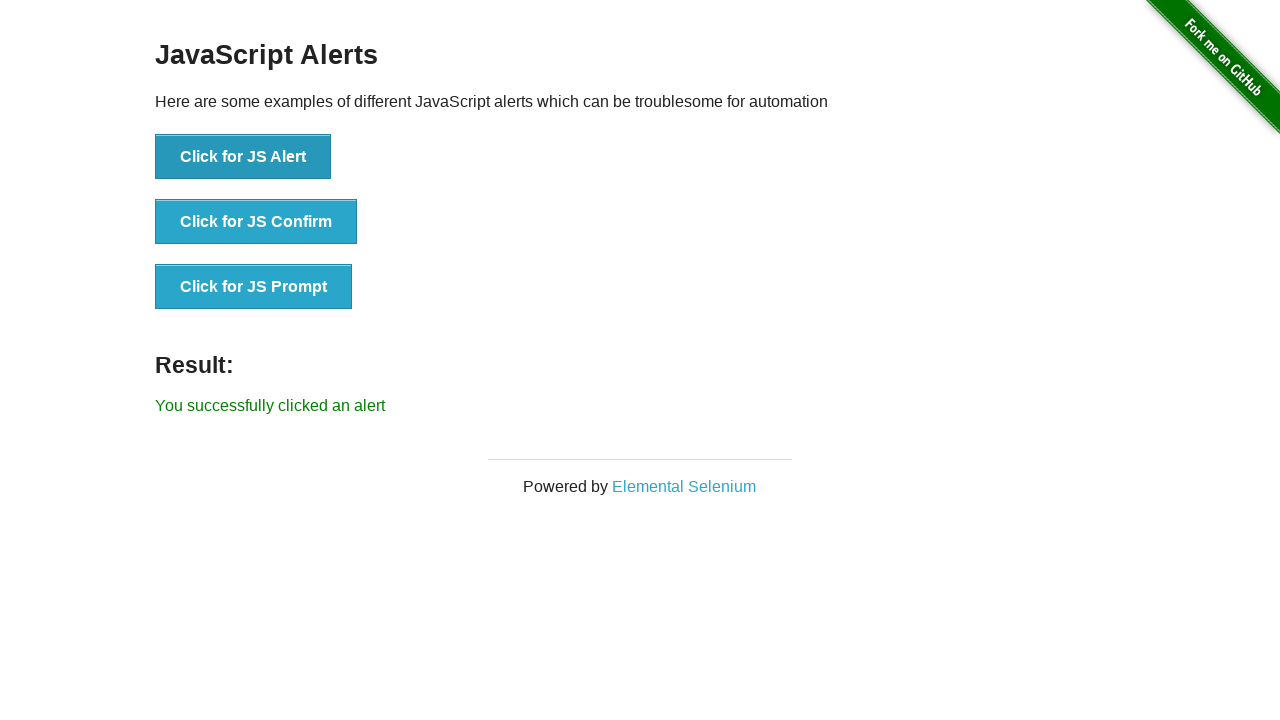

Set up dialog handler to accept alert
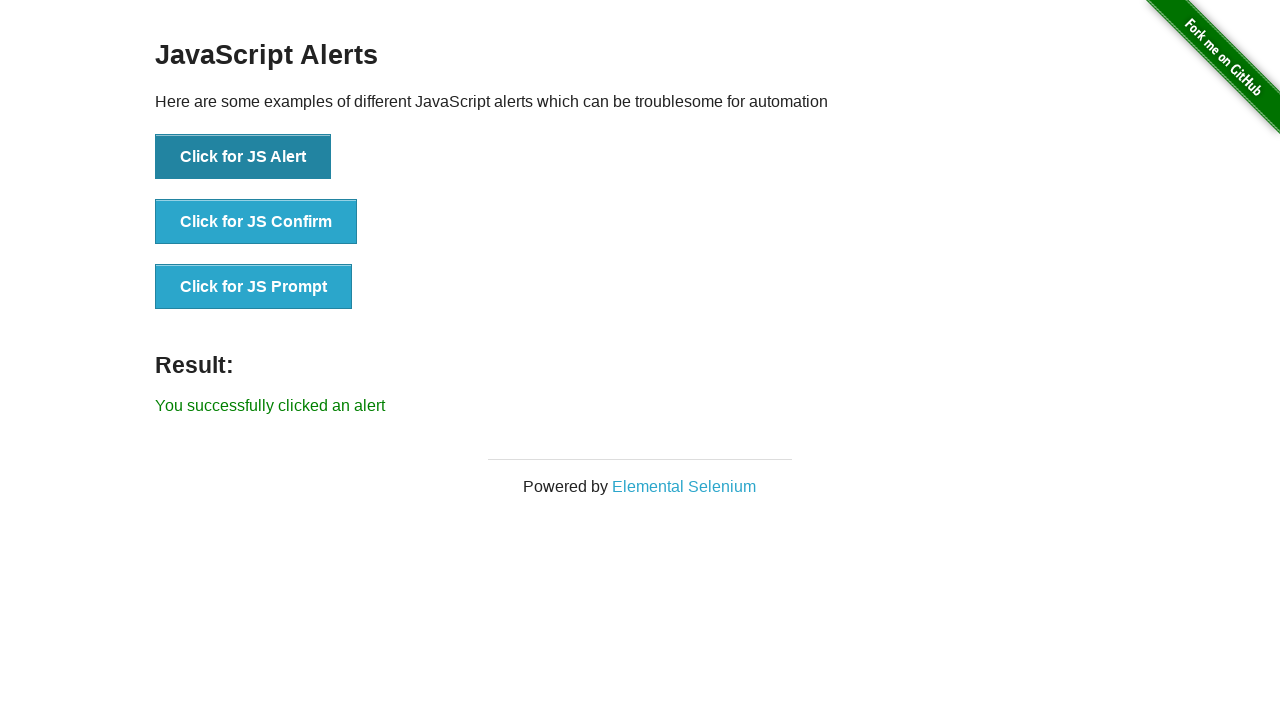

Verified success message appeared: 'You successfully clicked an alert'
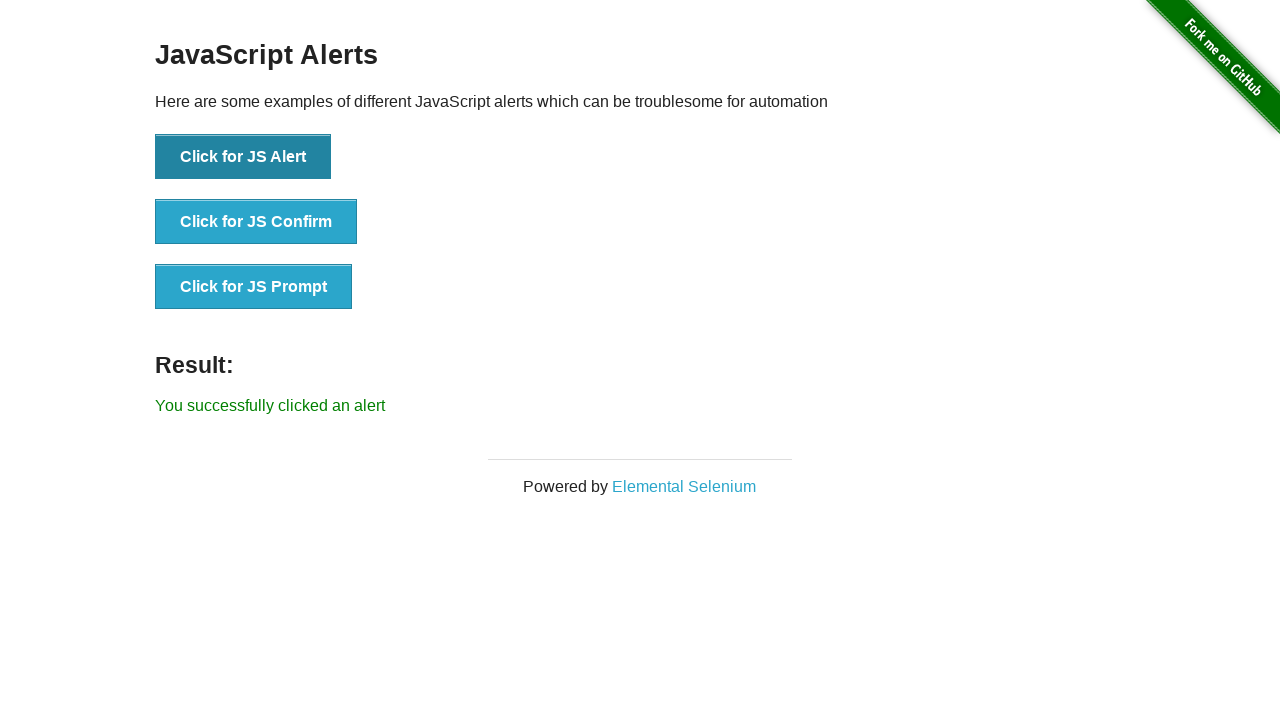

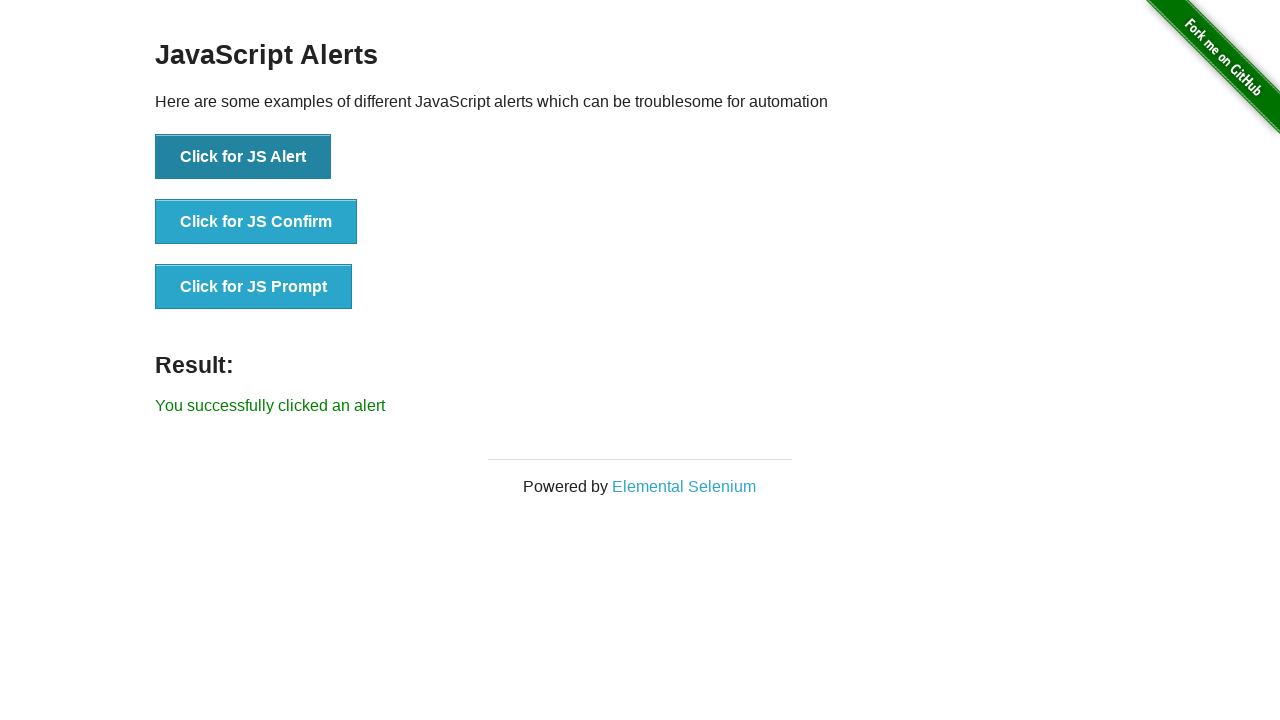